Tests right-click (context click) functionality by performing a right-click on the "Right Click Me" button and verifying the success message appears.

Starting URL: https://demoqa.com/buttons

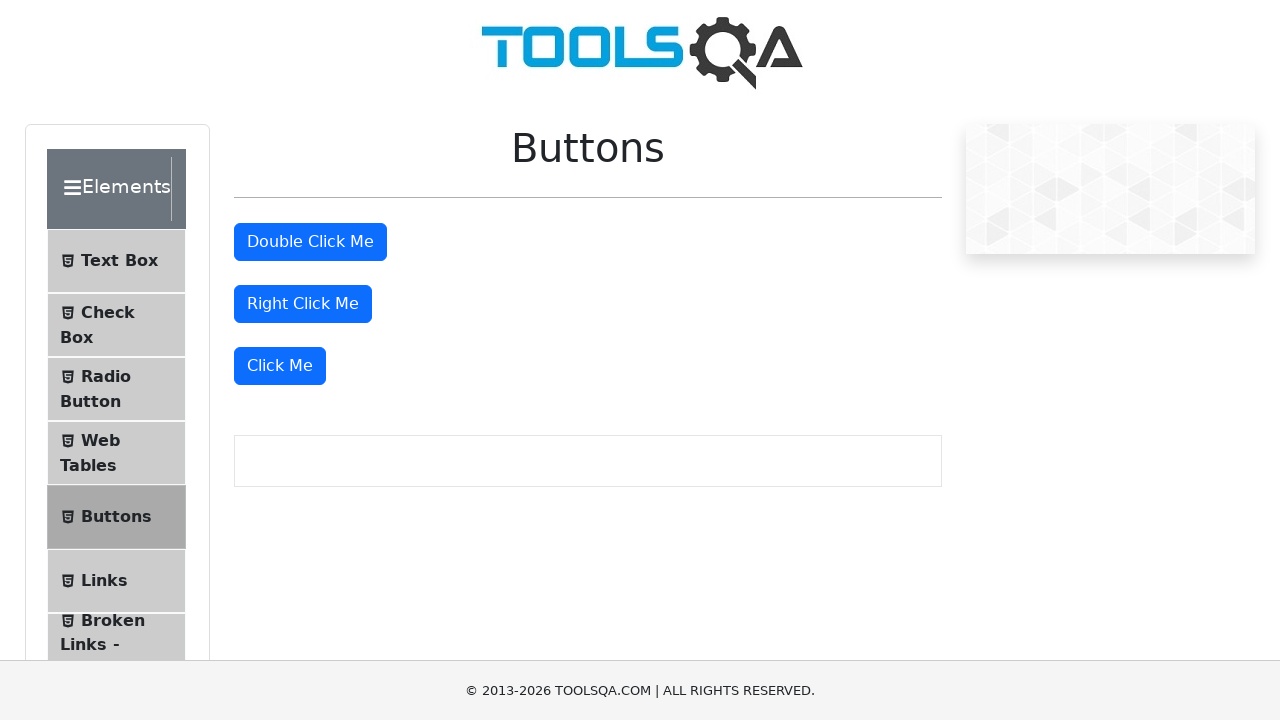

Right-clicked on the 'Right Click Me' button at (303, 304) on #rightClickBtn
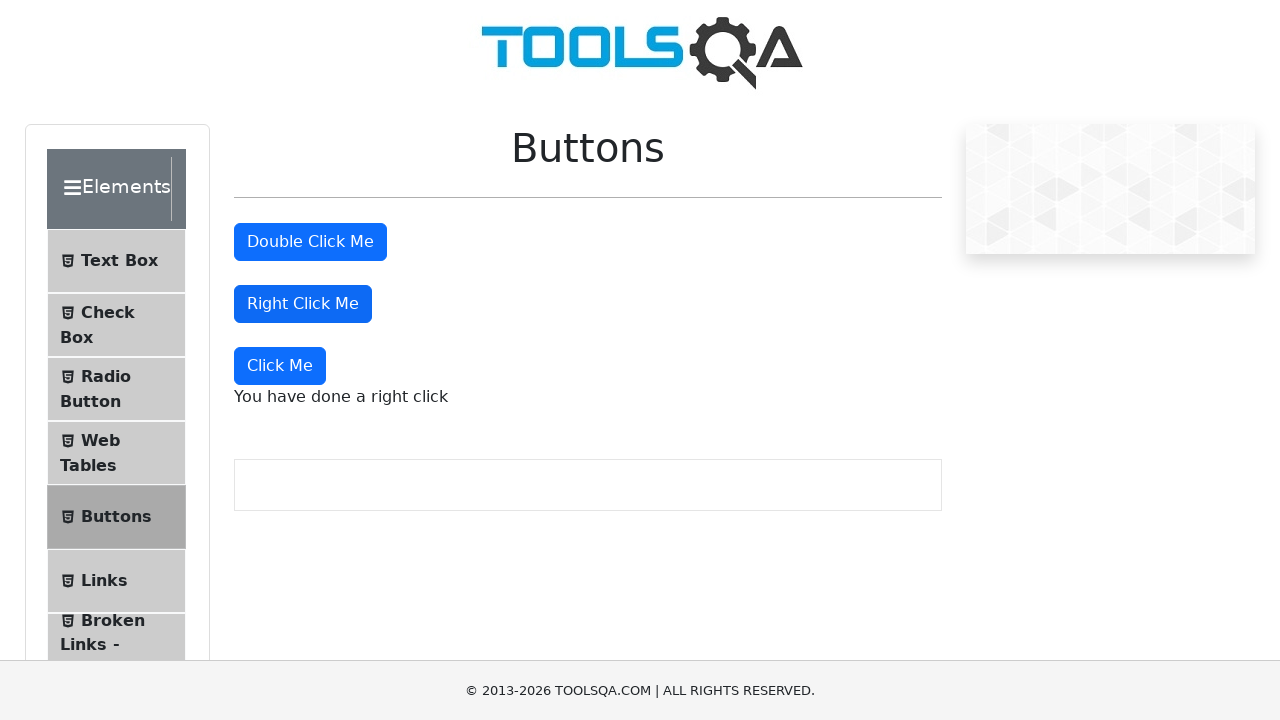

Success message element appeared after right-click
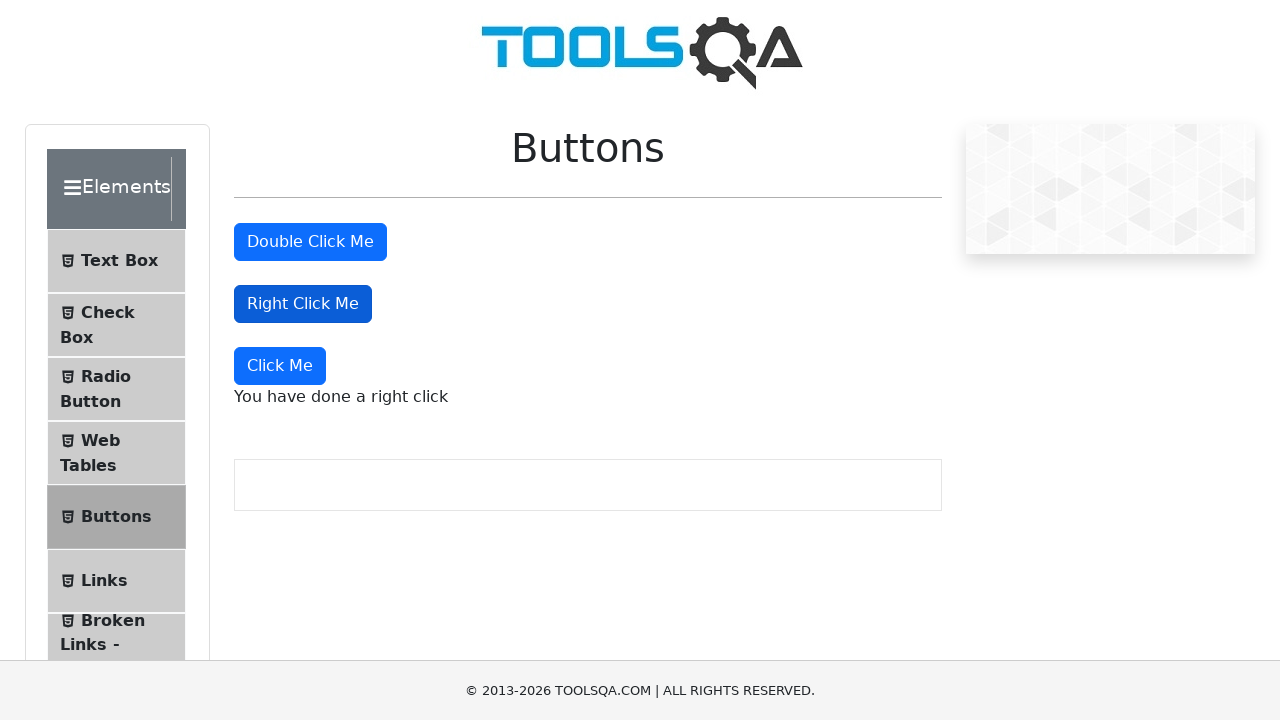

Retrieved success message text content
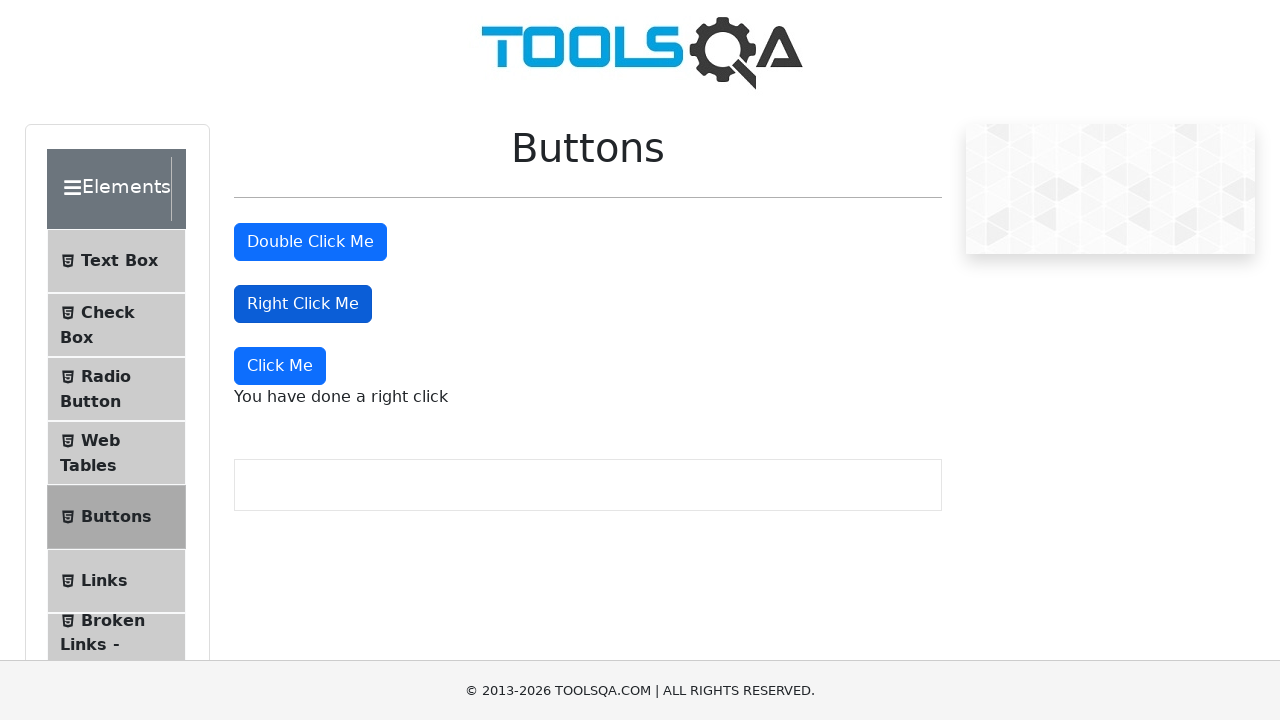

Verified success message contains expected text 'You have done a right click'
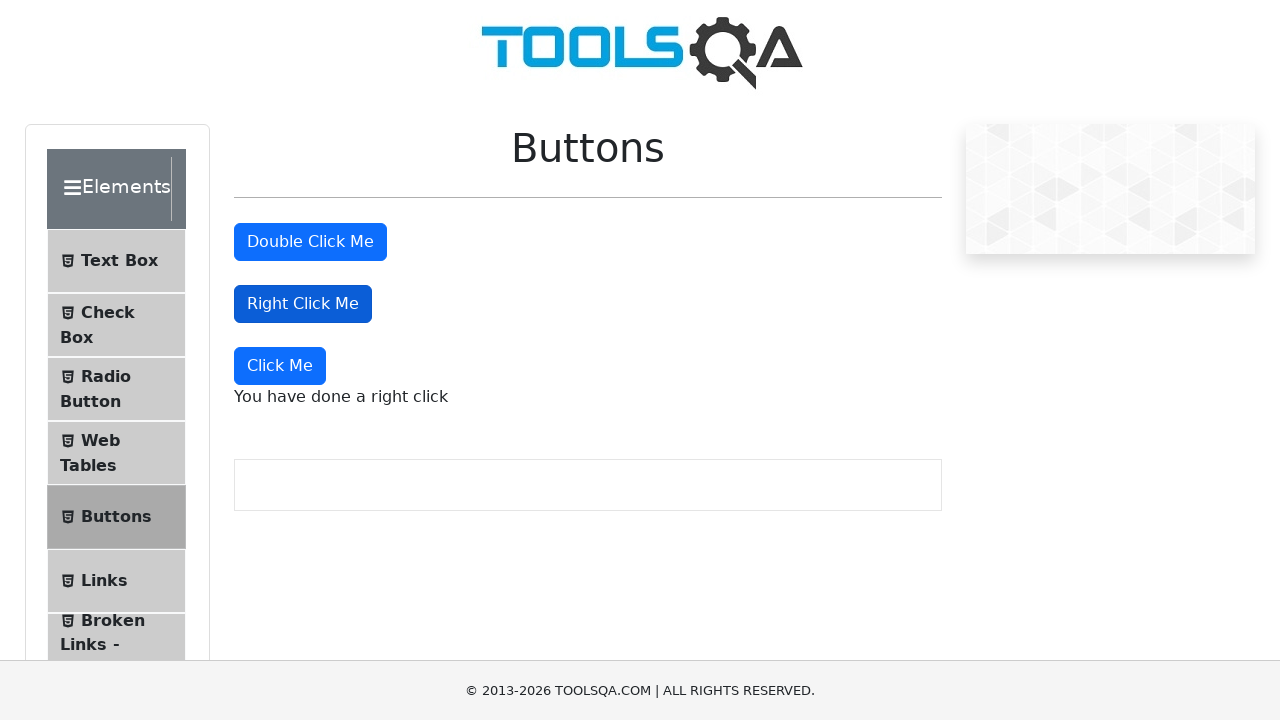

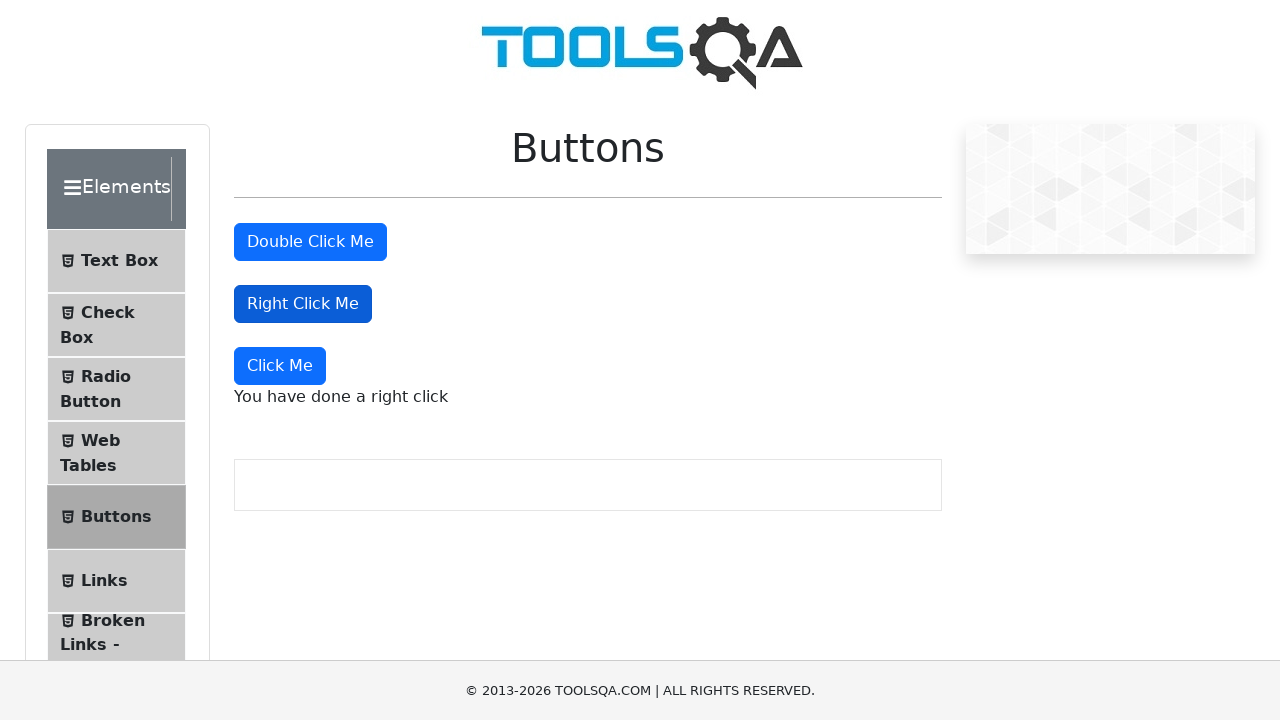